Tests JavaScript prompt dialog by clicking prompt button, entering text, accepting the dialog, and verifying the entered text appears in results

Starting URL: https://the-internet.herokuapp.com/javascript_alerts

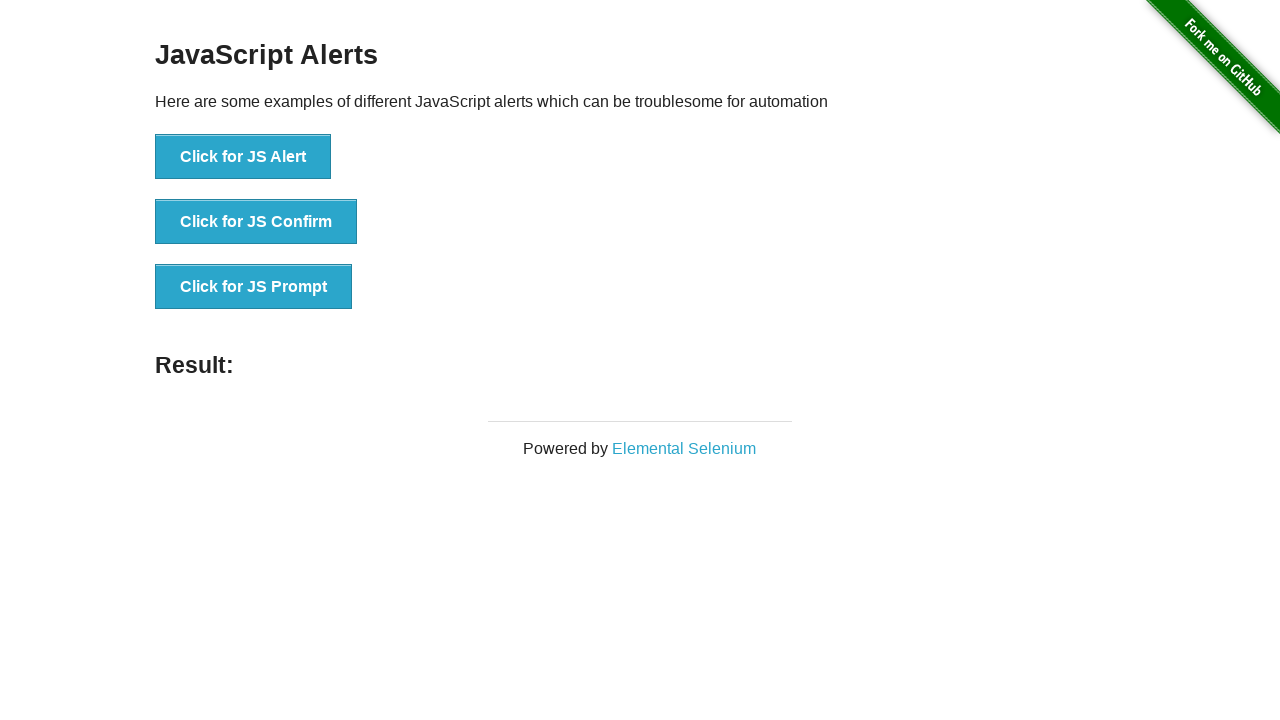

Set up dialog handler to accept prompt with text 'kenan'
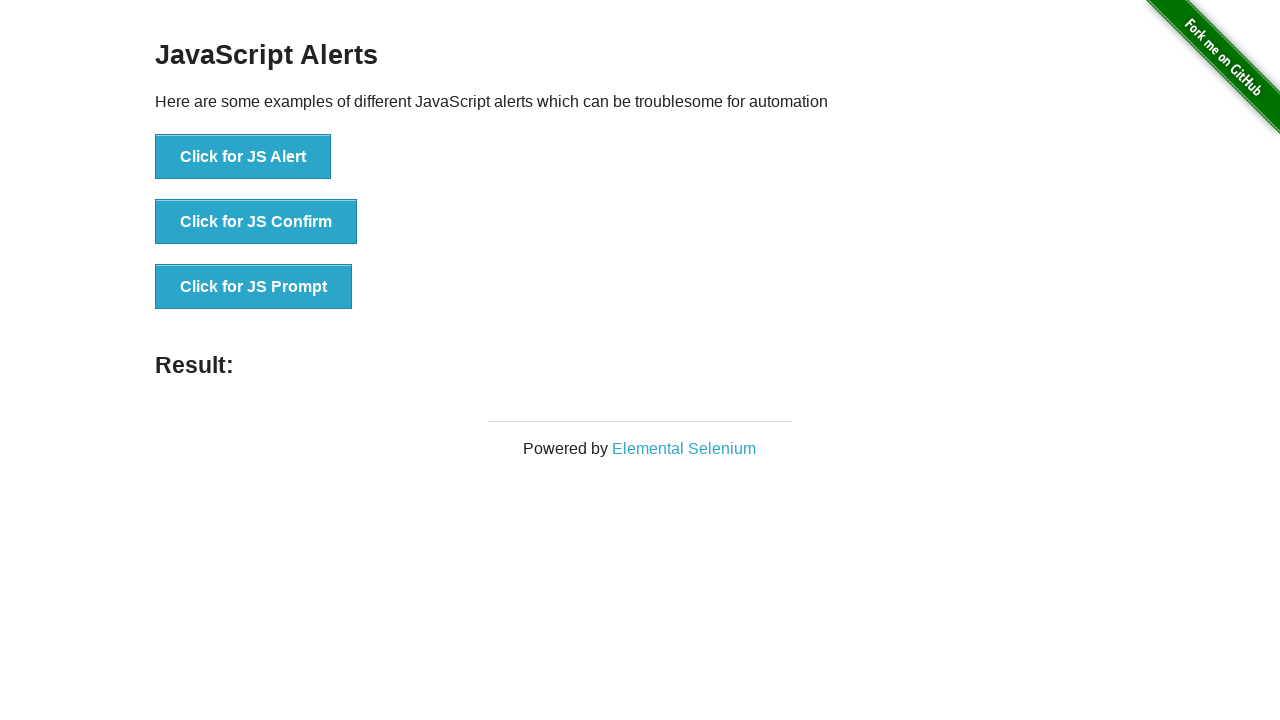

Clicked the 'Click for JS Prompt' button at (254, 287) on text='Click for JS Prompt'
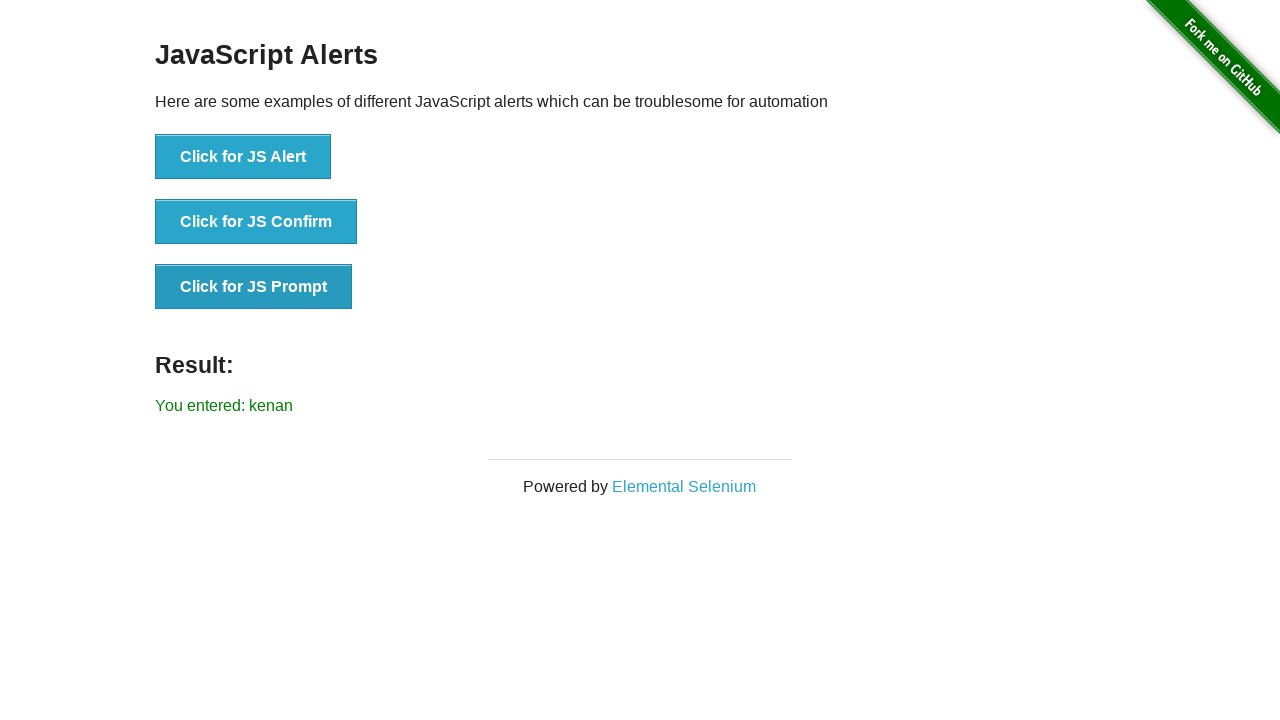

Verified that the result element contains the entered text 'kenan'
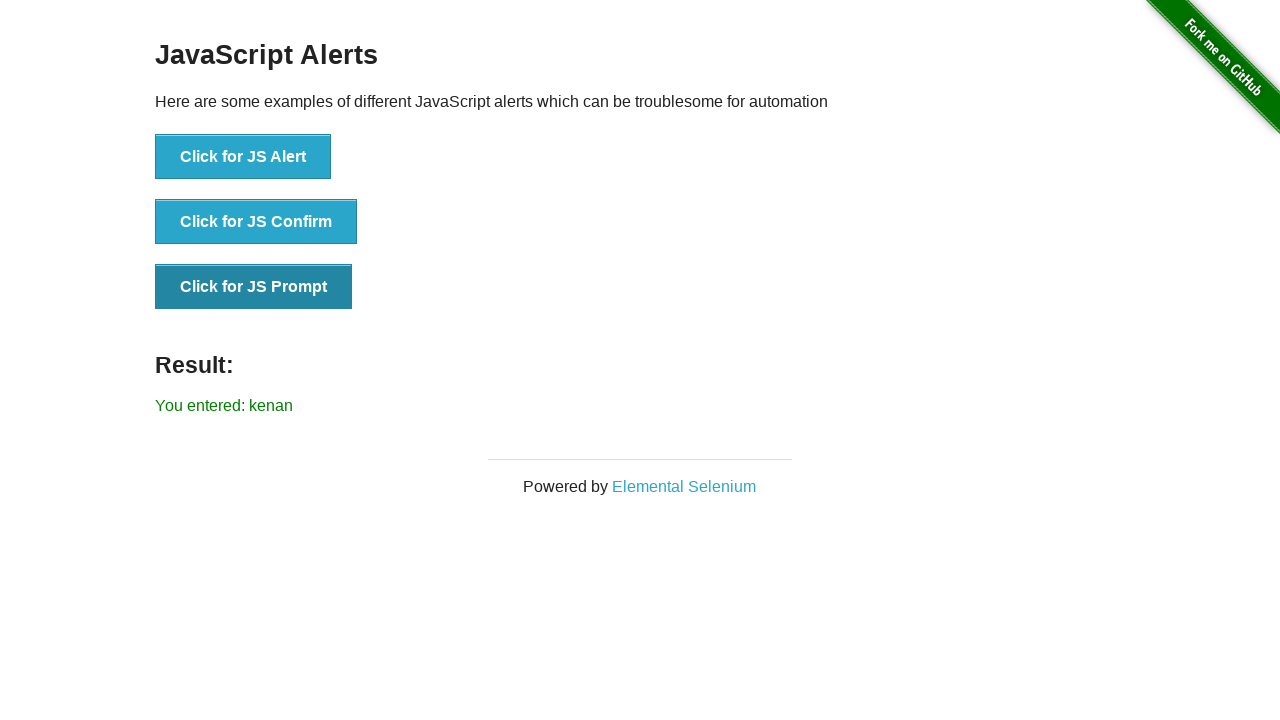

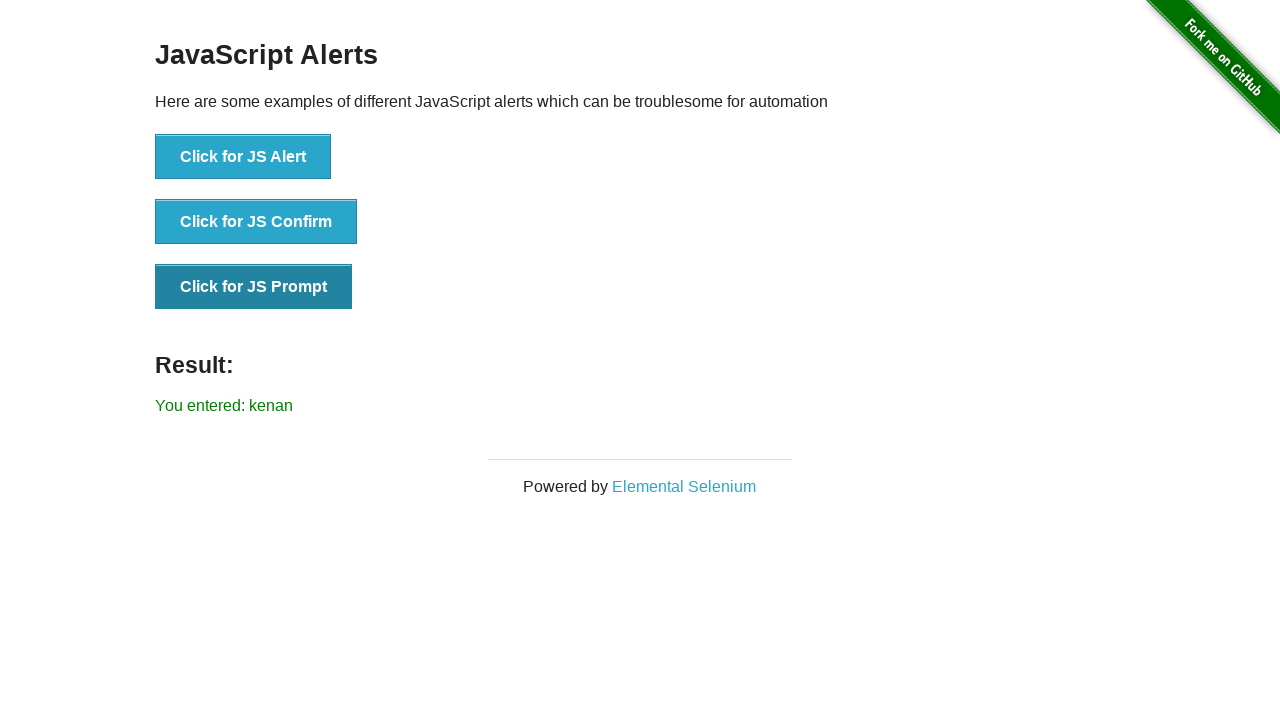